Basic browser navigation test that navigates to a page and verifies the page loads by checking the title and URL are accessible.

Starting URL: https://opensource-demo.orangehrmlive.com/web/index.php/auth/login

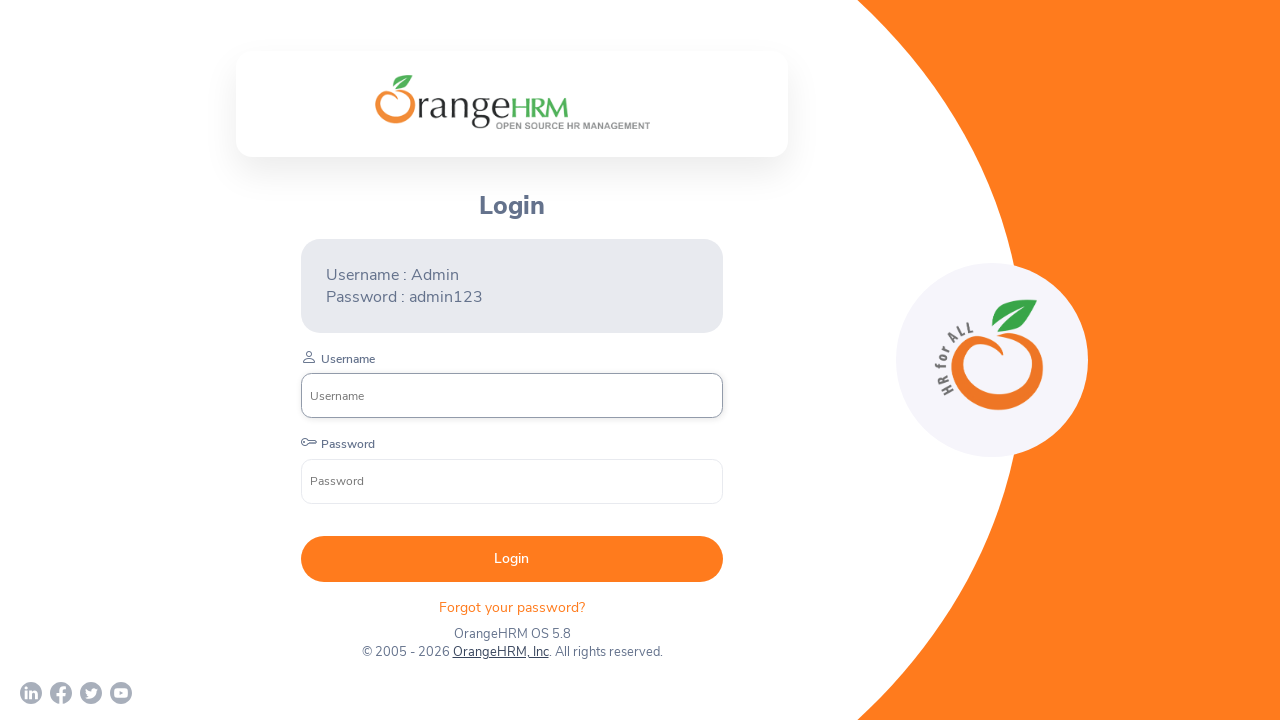

Retrieved page title
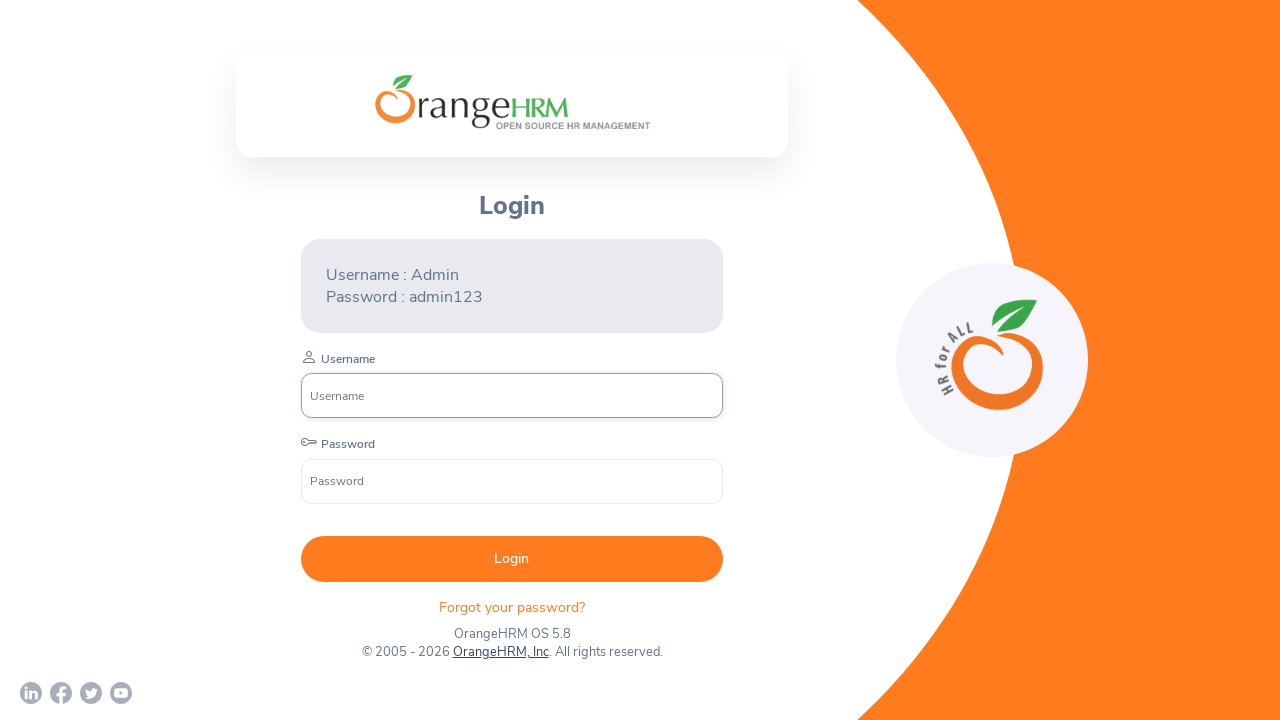

Retrieved current URL
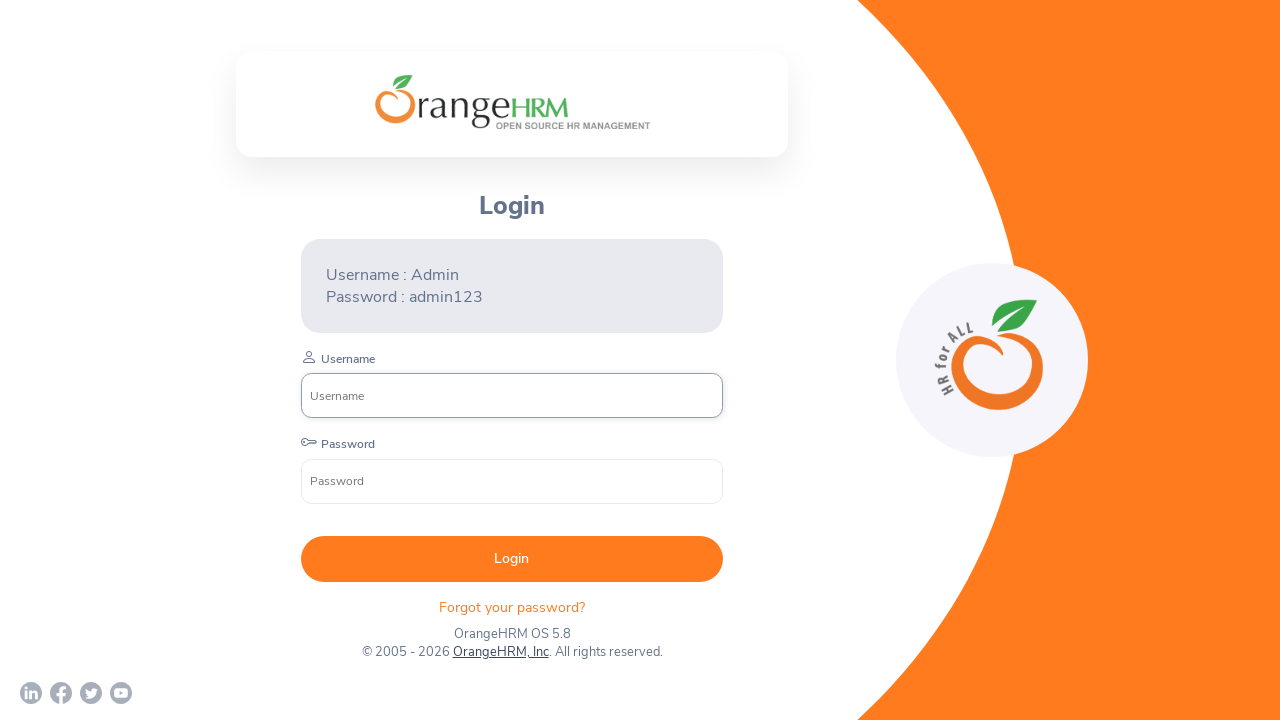

Retrieved page source content
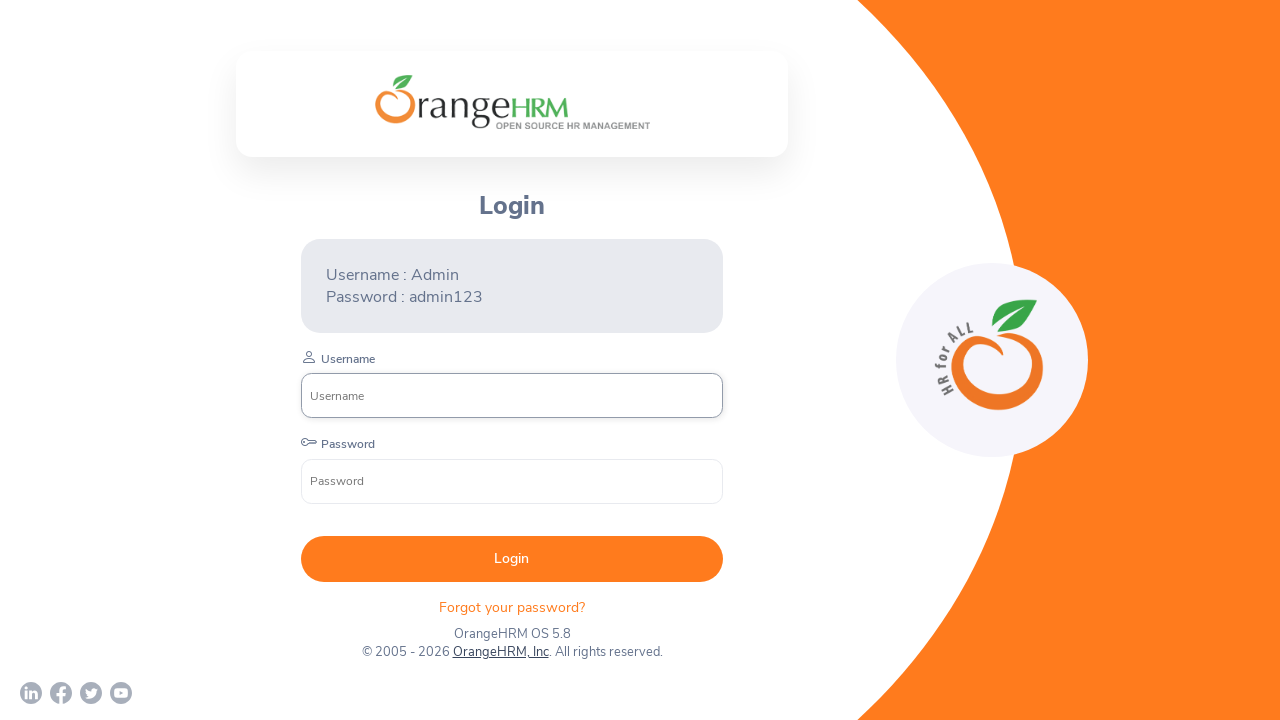

Verified page title is not empty - page loaded successfully
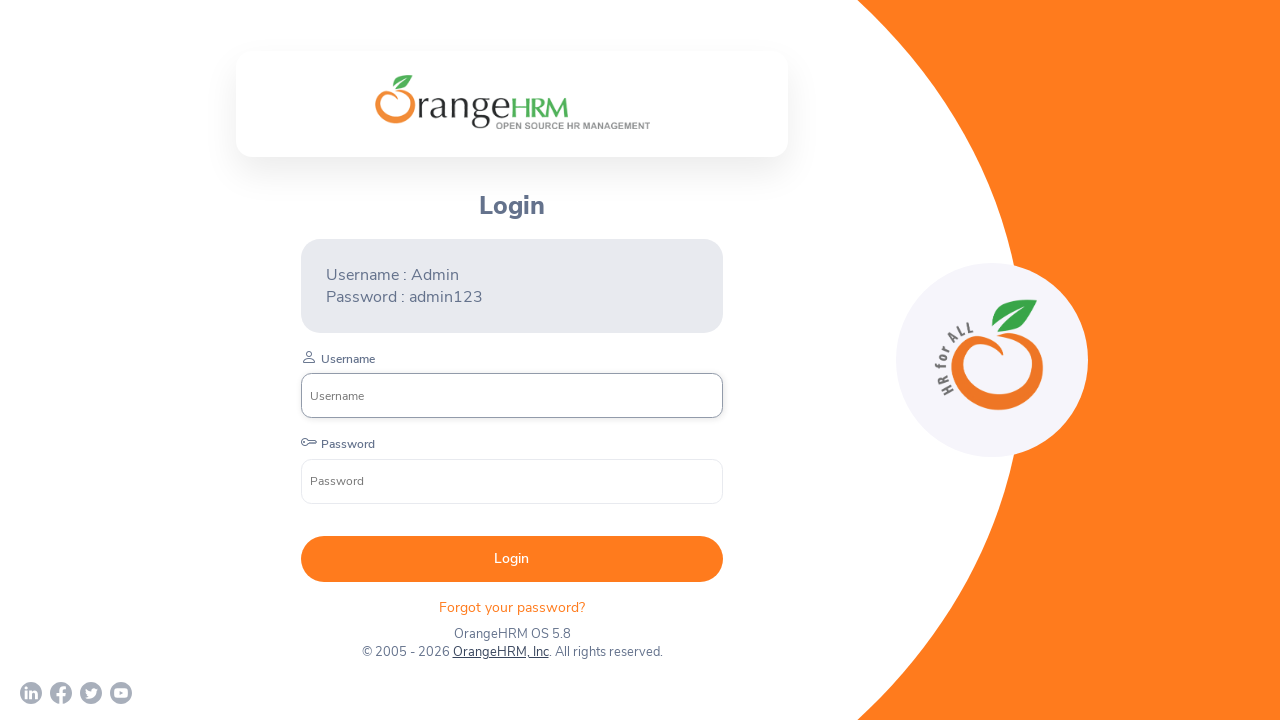

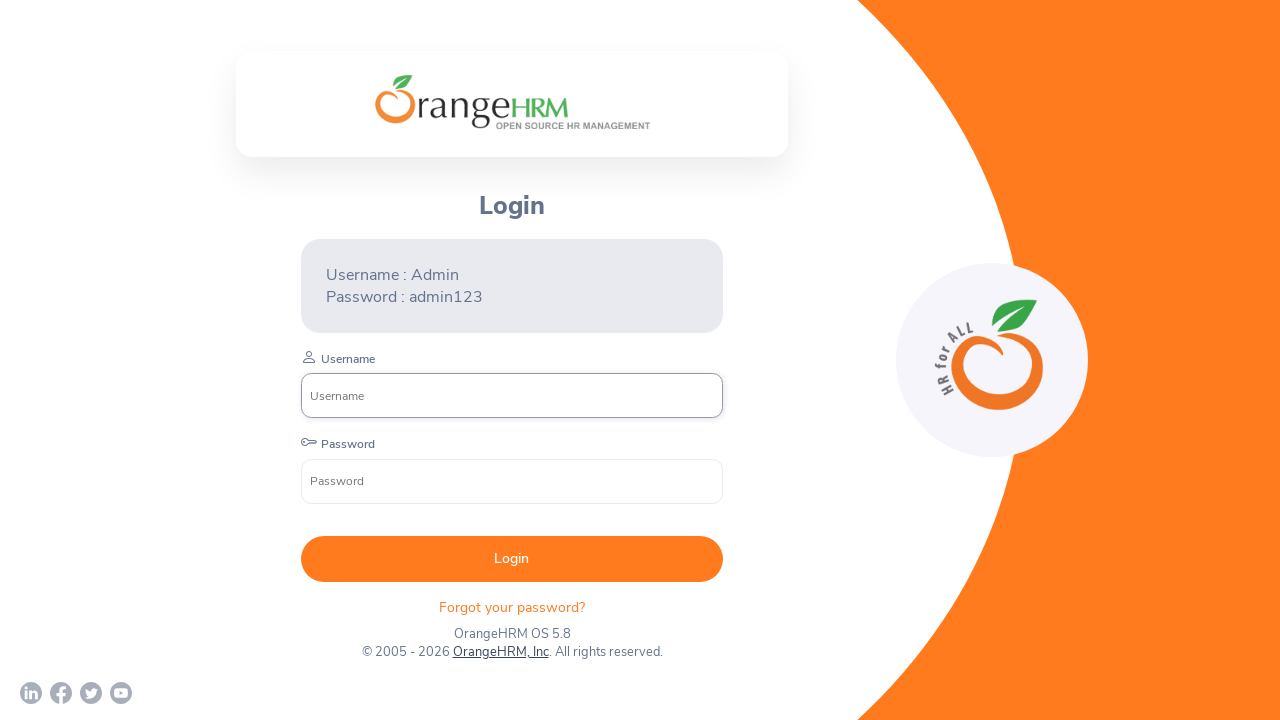